Tests page load delays by navigating to the Load Delay page and clicking a button after the page loads

Starting URL: http://uitestingplayground.com/

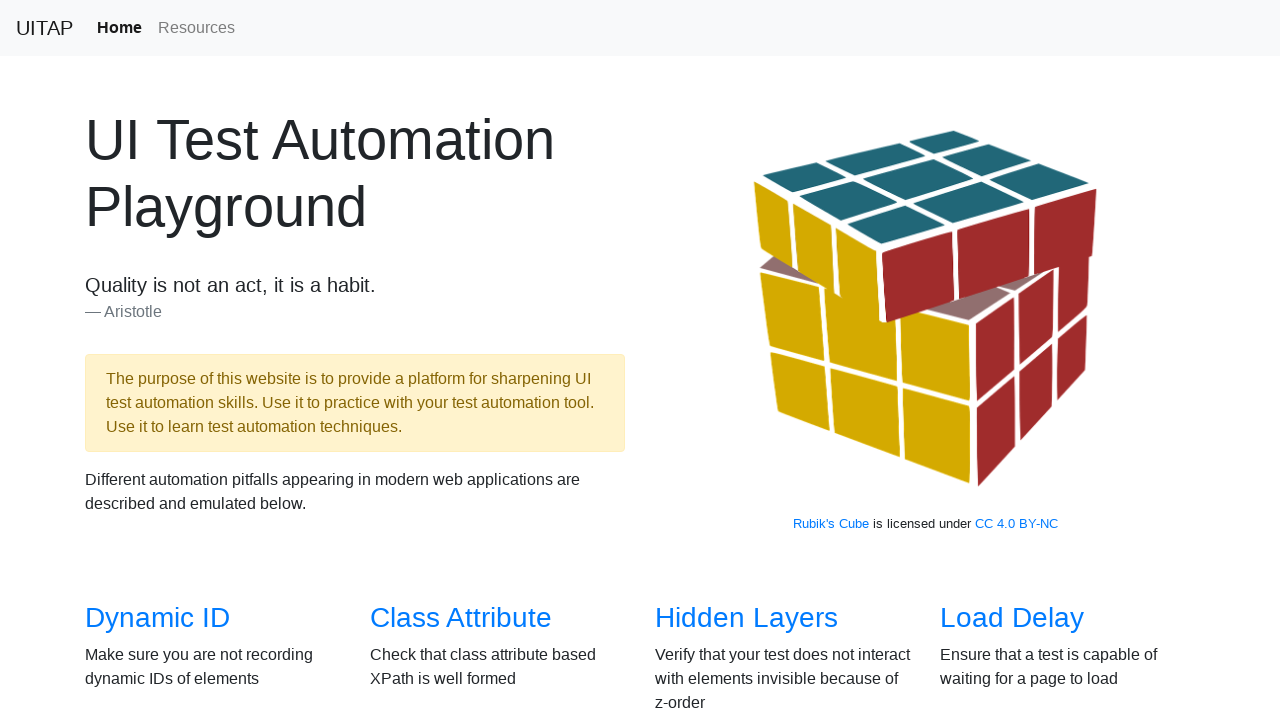

Clicked on Load Delay link to navigate to the delay test page at (1012, 618) on a:text('Load Delay')
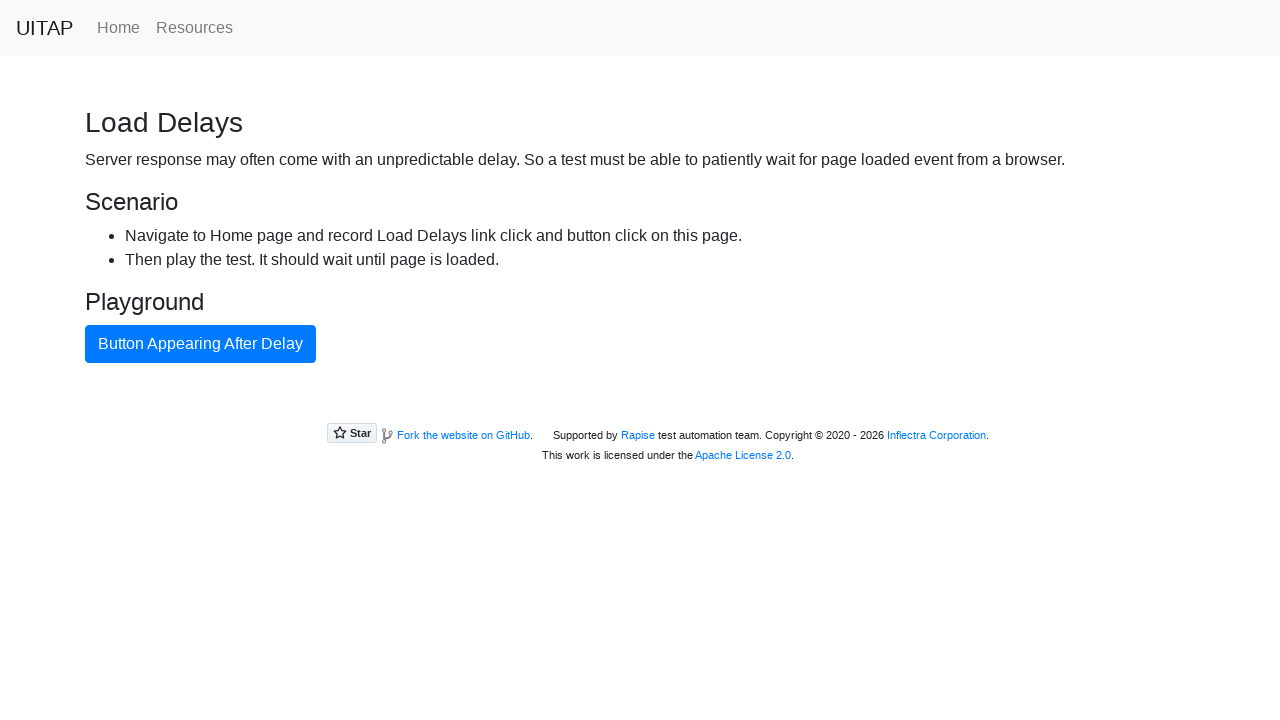

Clicked the button after page loaded at (200, 344) on button.btn.btn-primary
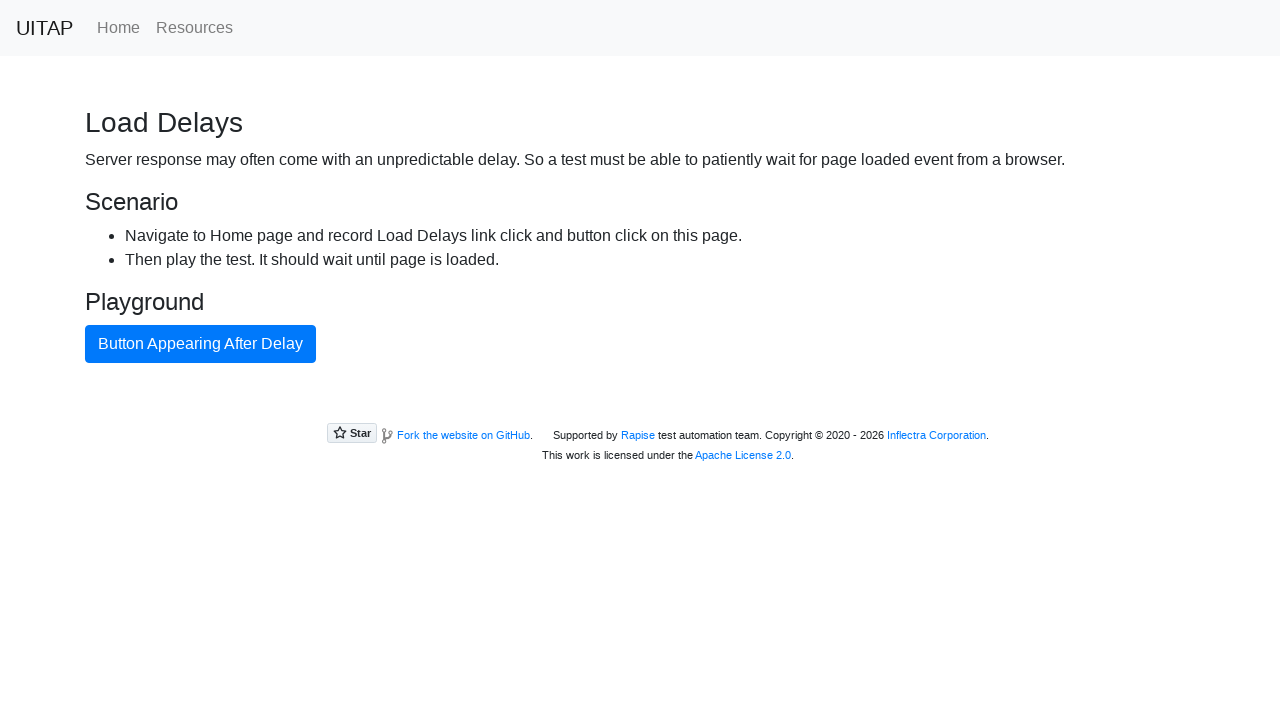

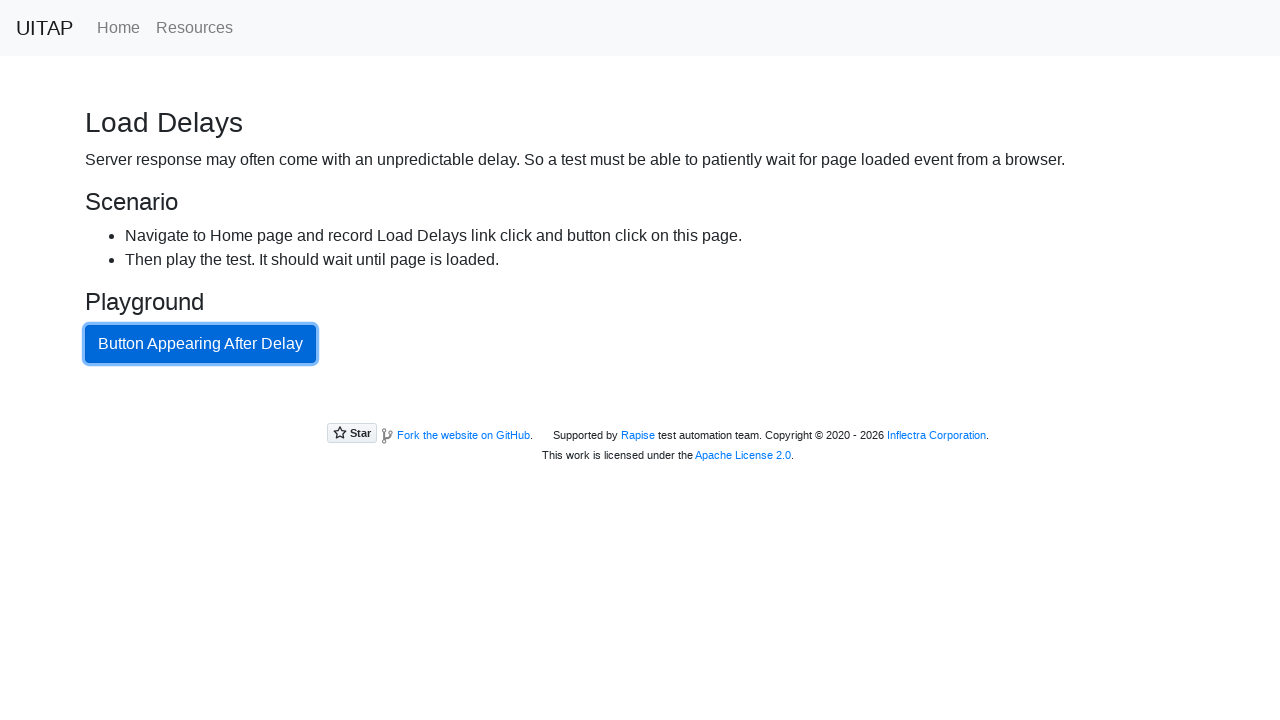